Tests login functionality on a practice site by attempting login with wrong credentials, using forgot password flow to retrieve a password, then successfully logging in and verifying the success message

Starting URL: https://rahulshettyacademy.com/locatorspractice/

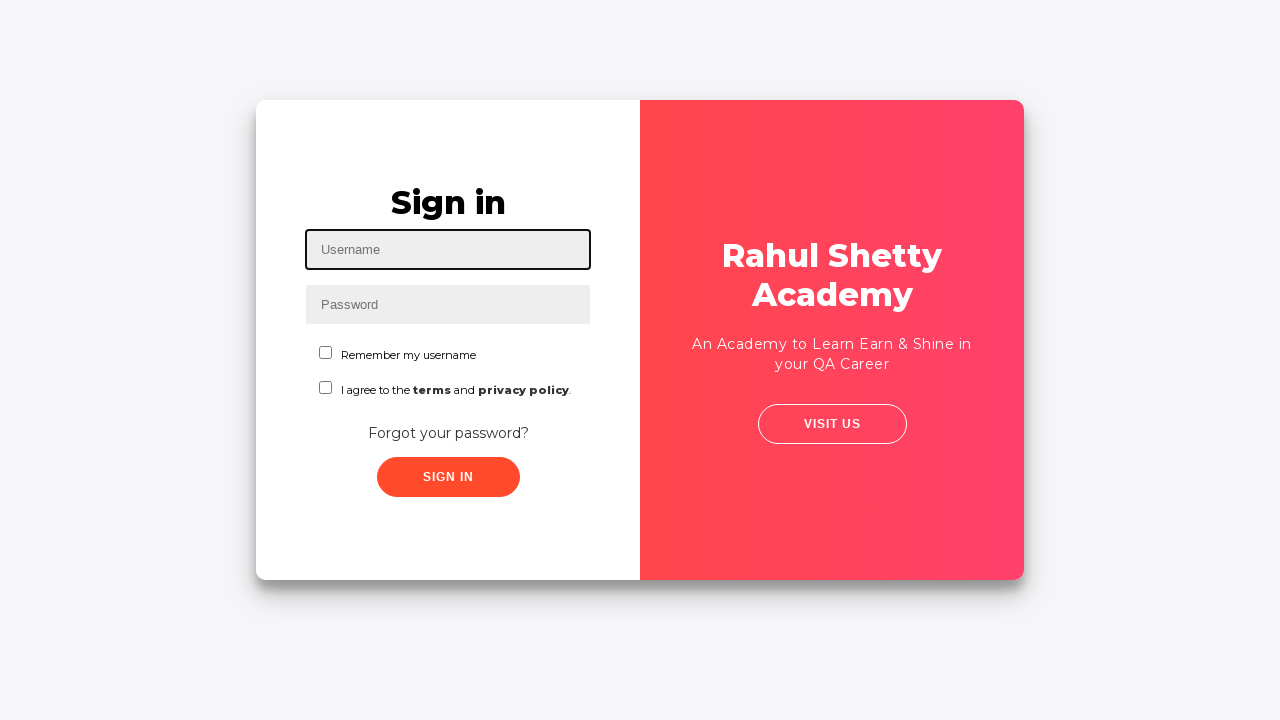

Filled username field with 'Test User Name' on //input[@type='text' and @placeholder='Username']
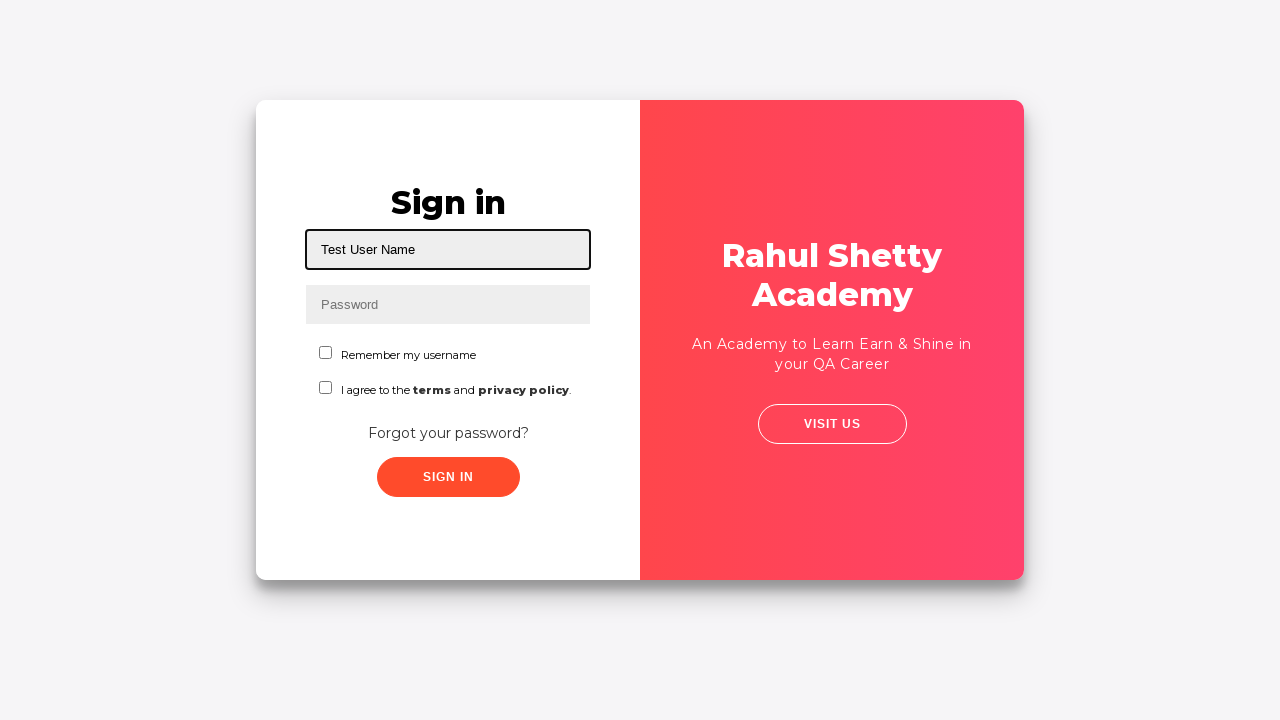

Filled password field with incorrect password 'Test105*' on //input[@type='password' and @placeholder='Password']
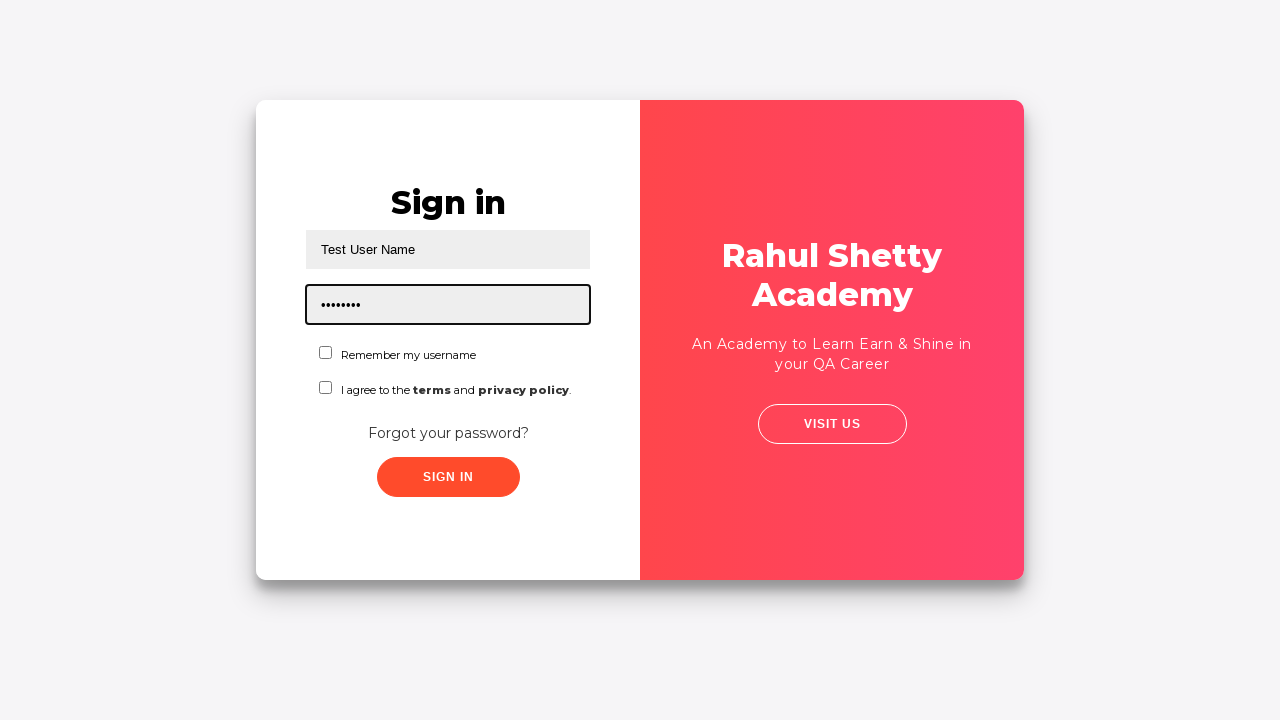

Clicked sign in button with incorrect credentials at (448, 477) on xpath=//button[@class='submit signInBtn']
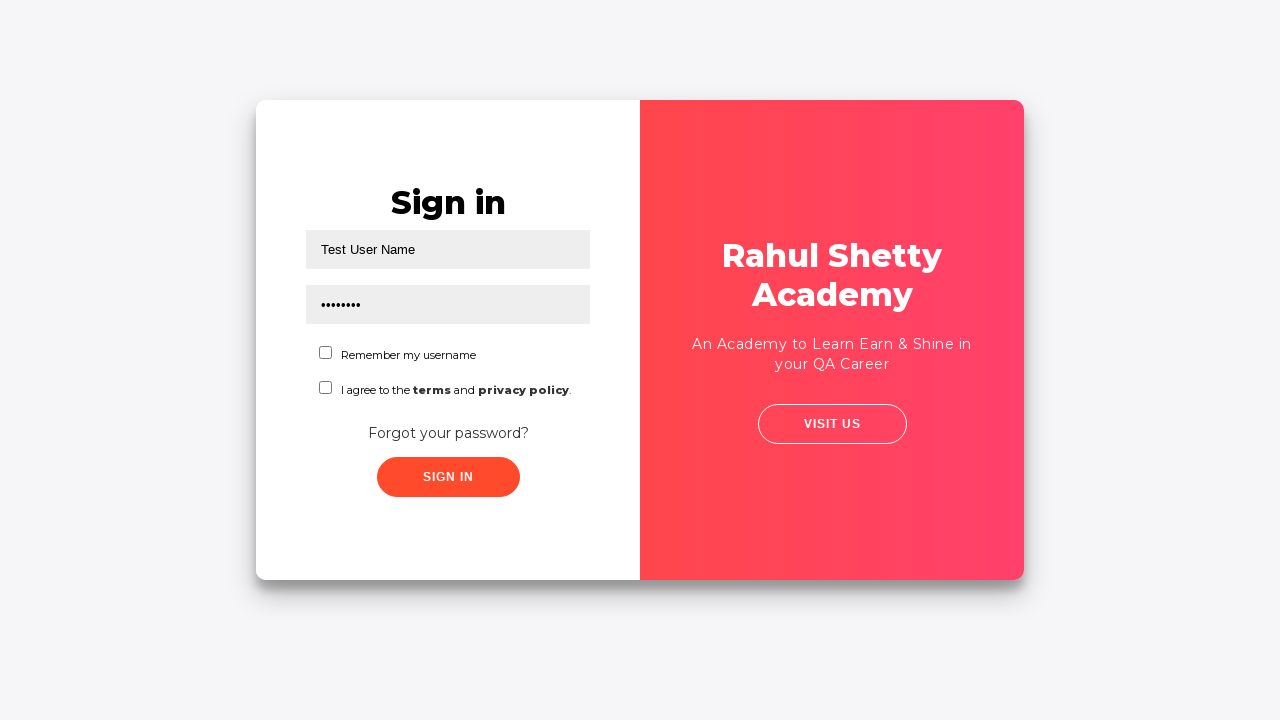

Clicked forgot password link at (448, 432) on xpath=//div[@class='forgot-pwd-container']
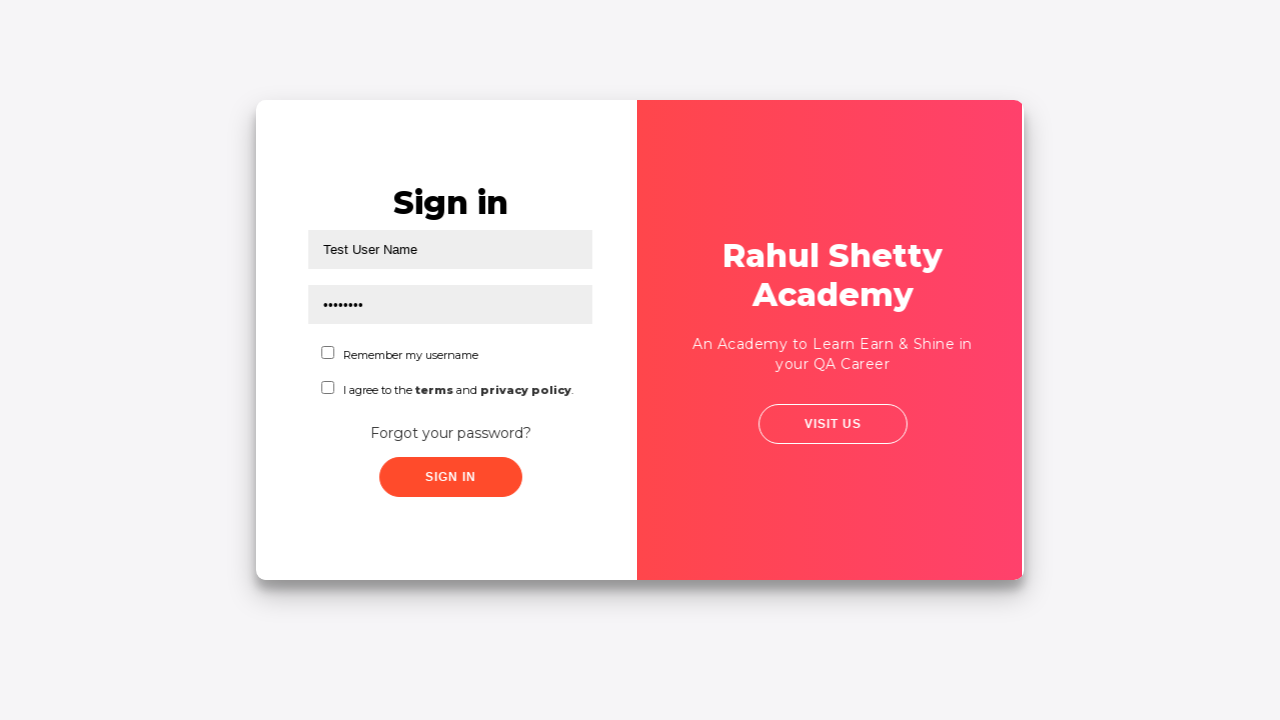

Waited 2 seconds for forgot password form to load
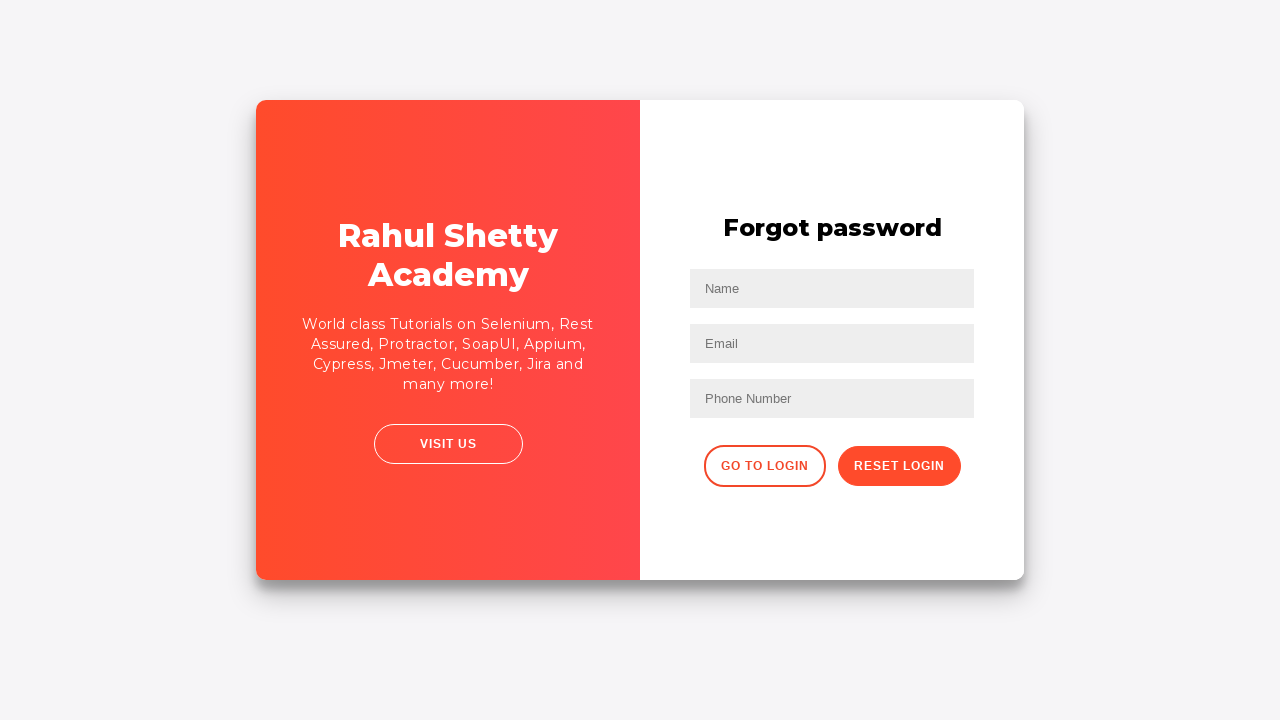

Filled name field with 'Mihir Patel' in forgot password form on //input[@type='text' and @placeholder='Name']
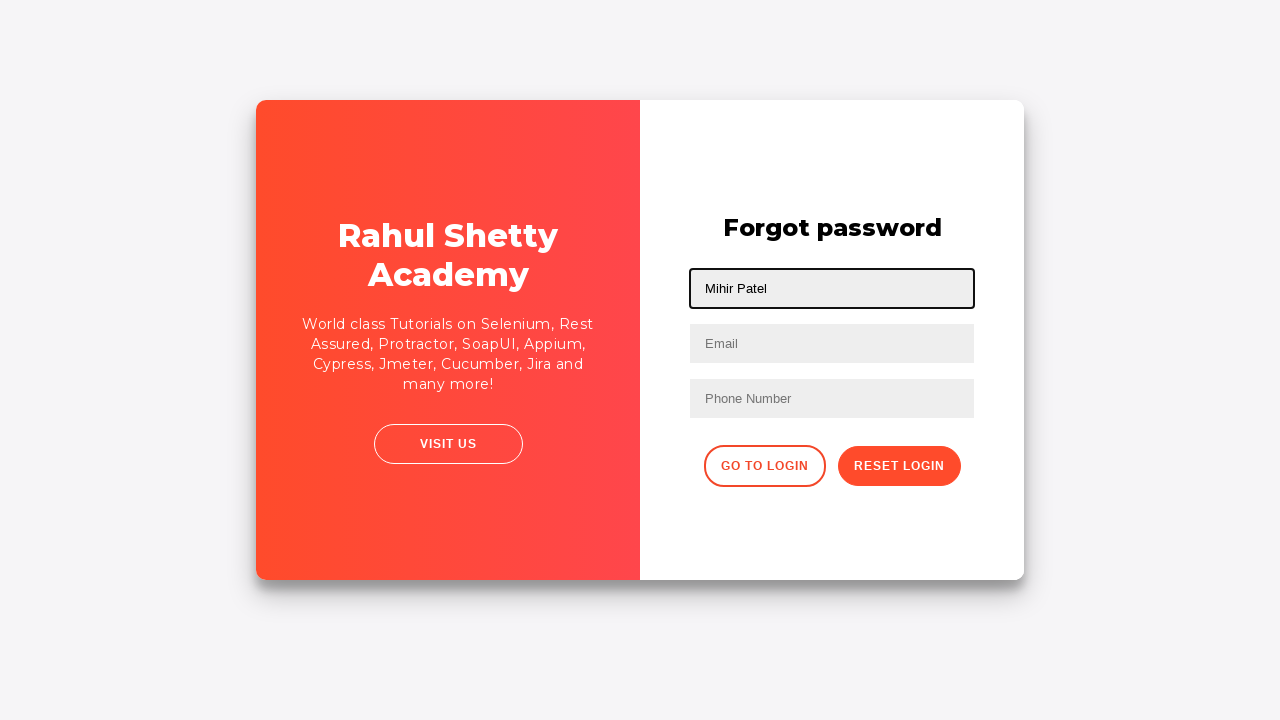

Filled email field with 'mihir.patel@google.com' on //input[@type='text' and @placeholder='Email']
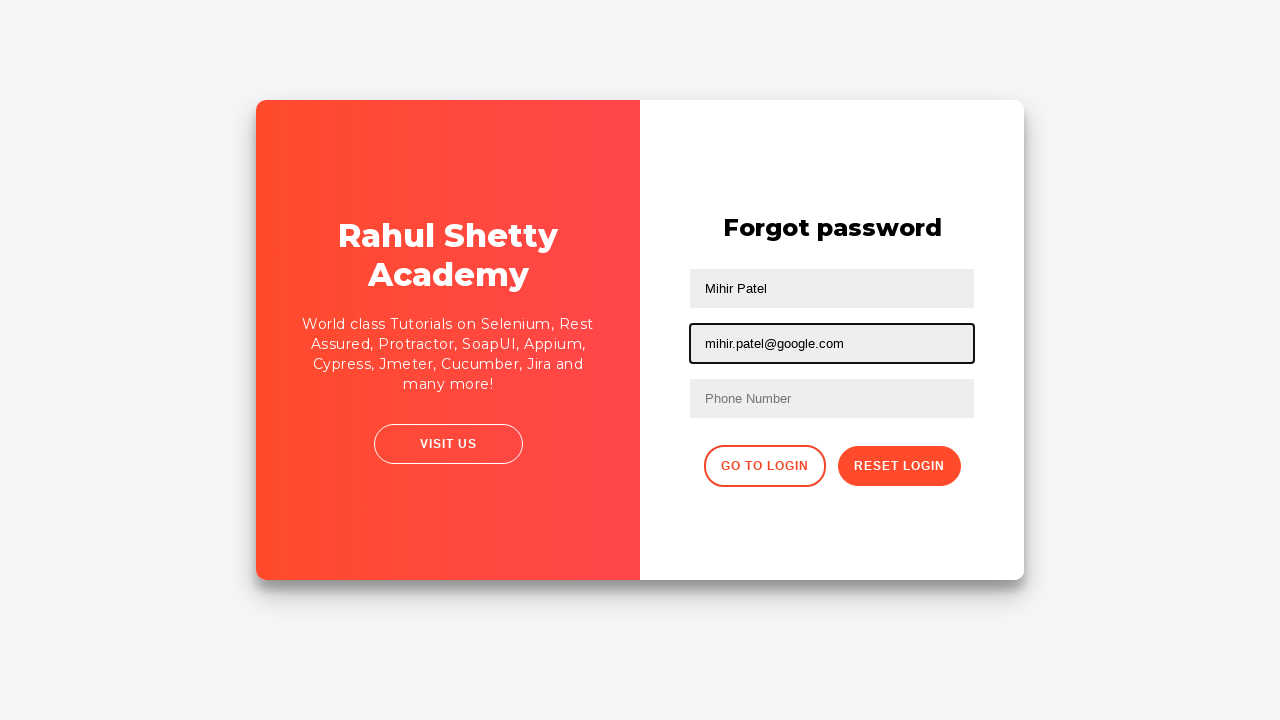

Filled phone number field with '9265981329' on //input[@type='text' and @placeholder='Phone Number']
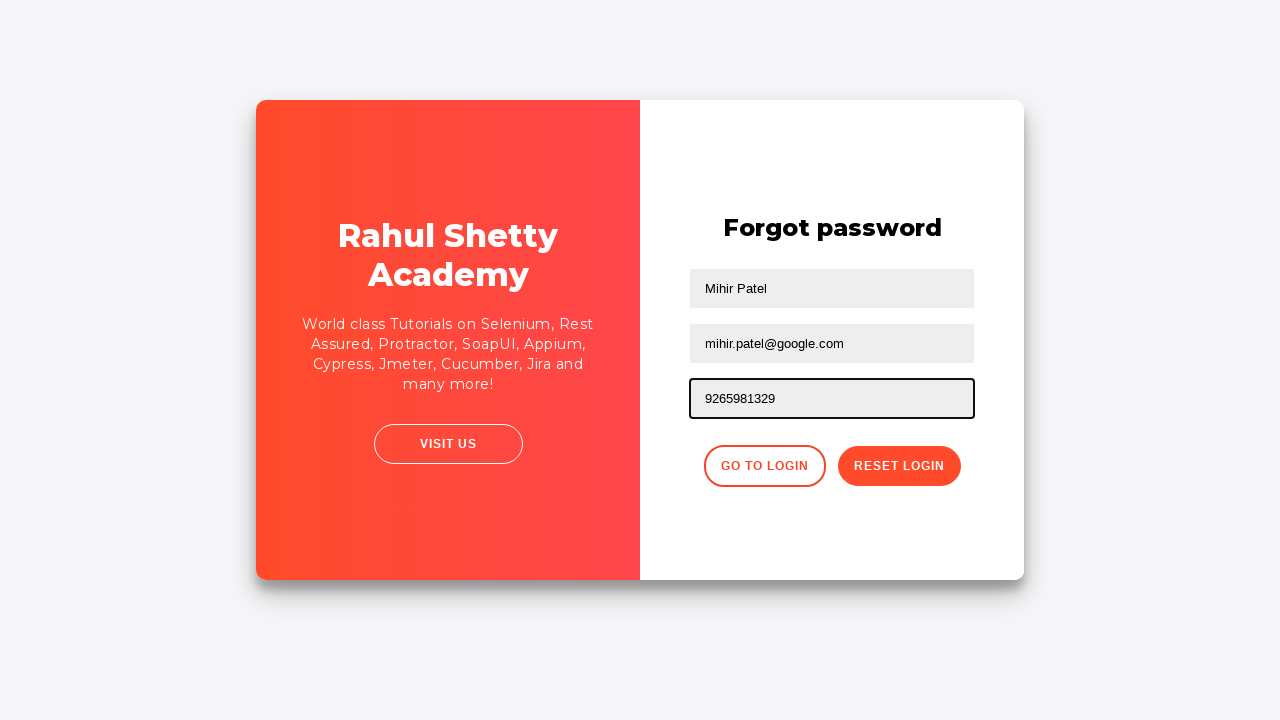

Clicked reset password button to retrieve password at (899, 466) on xpath=//button[@class='reset-pwd-btn']
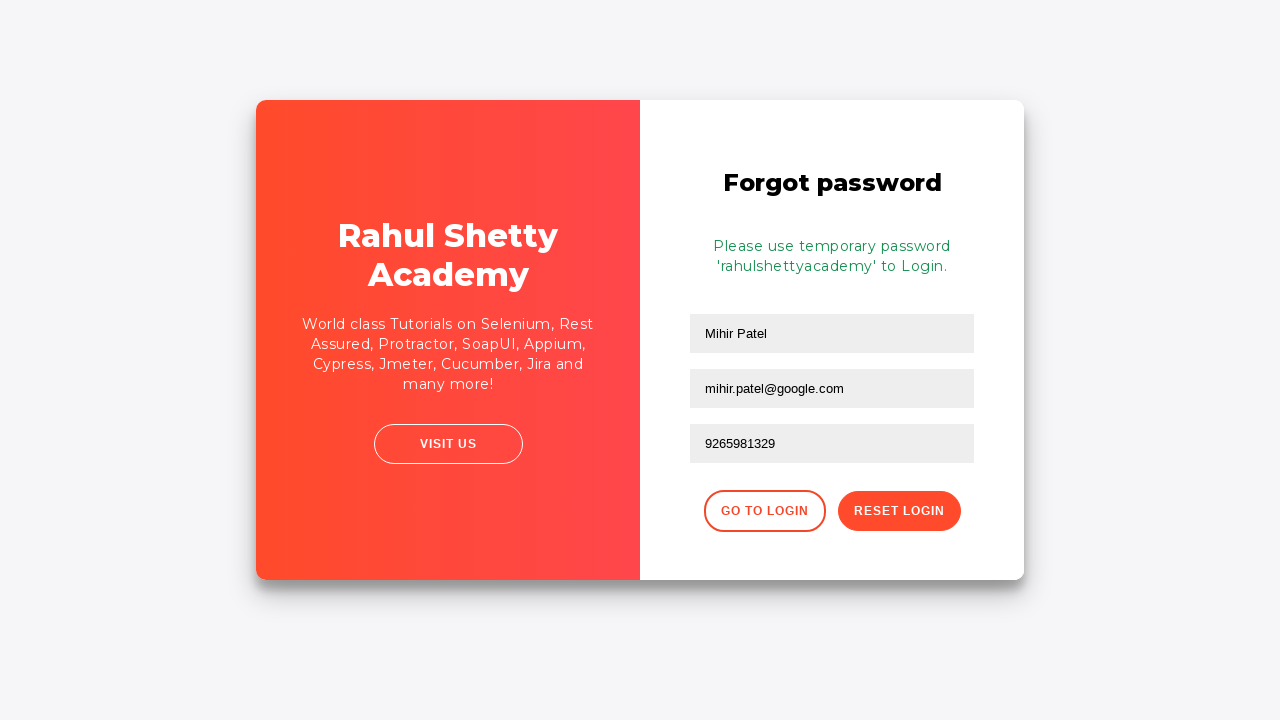

Retrieved password text from info message
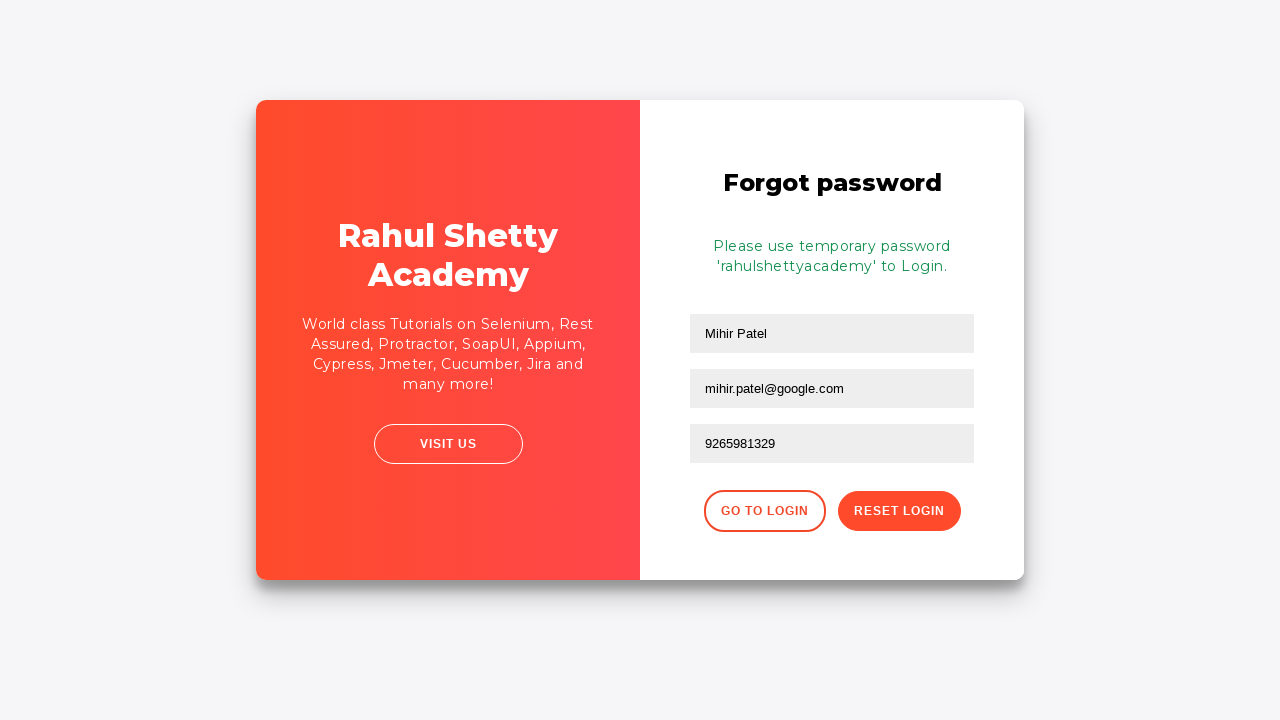

Extracted password from message: 'rahulshettyacademy'
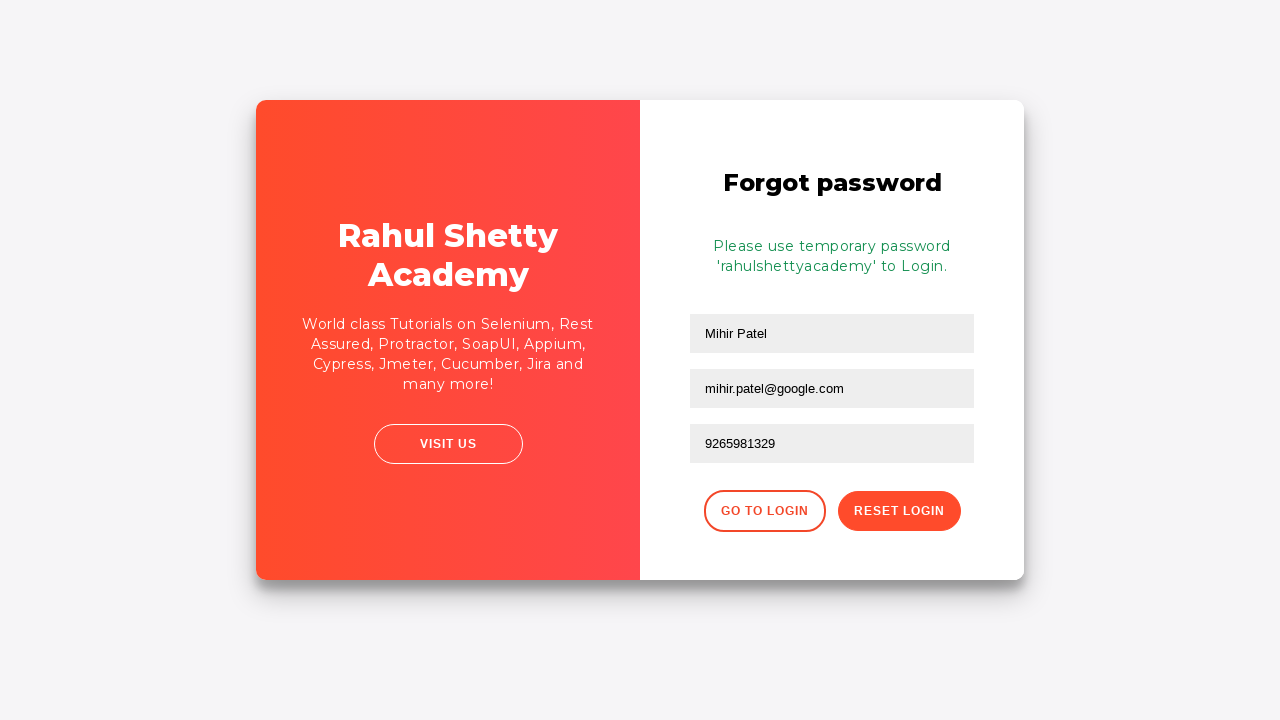

Clicked button to go back to login page at (764, 511) on xpath=//button[@class='go-to-login-btn']
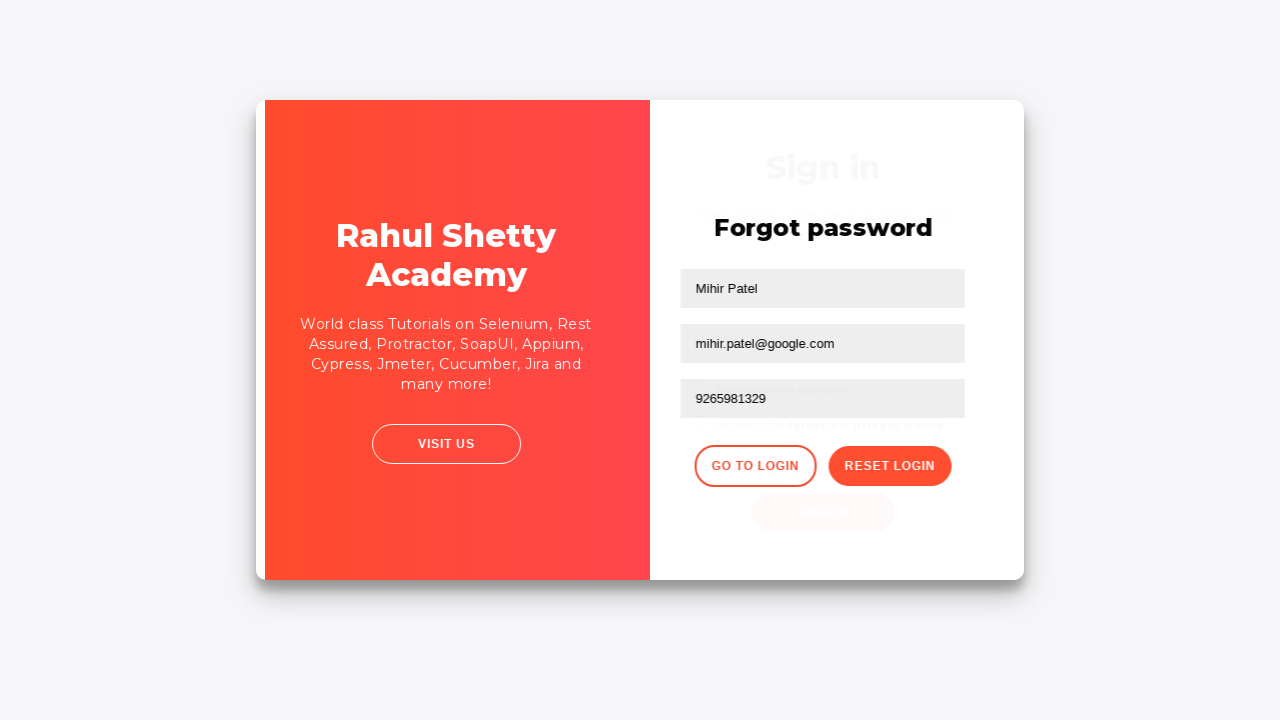

Waited 2 seconds for login form to load
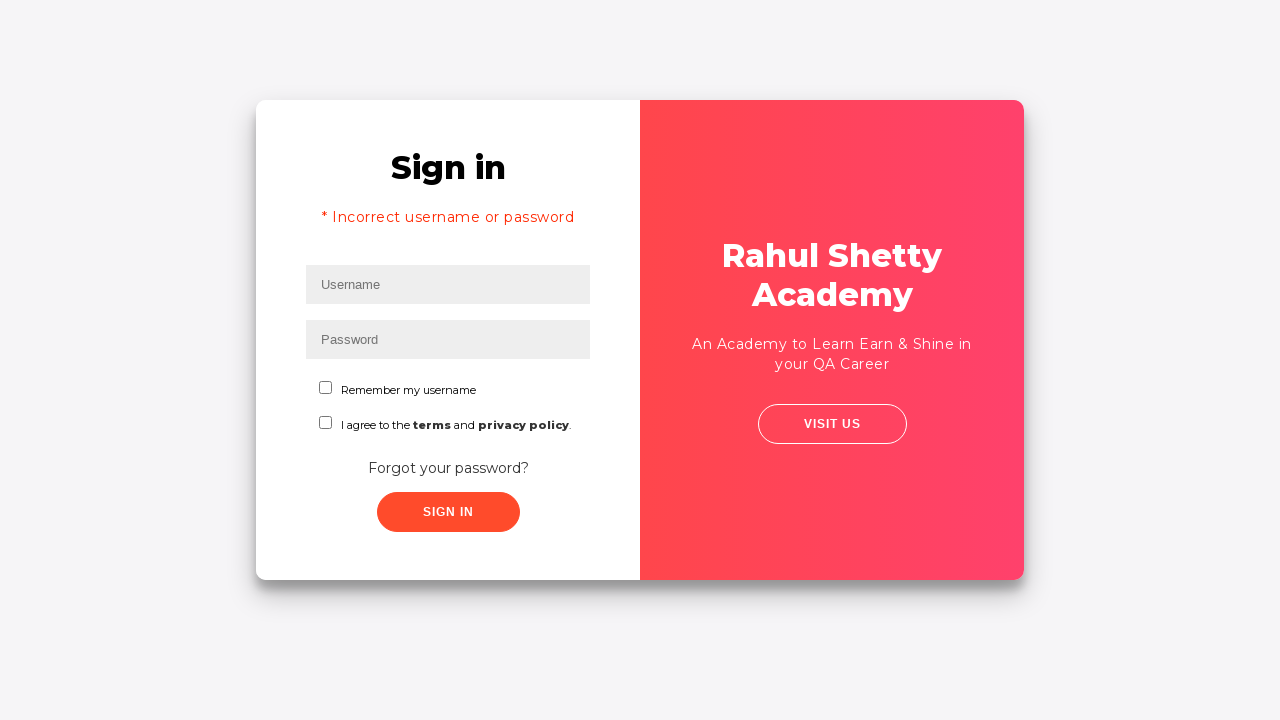

Filled username field with 'Mihir Patel' on //input[@type='text' and @placeholder='Username']
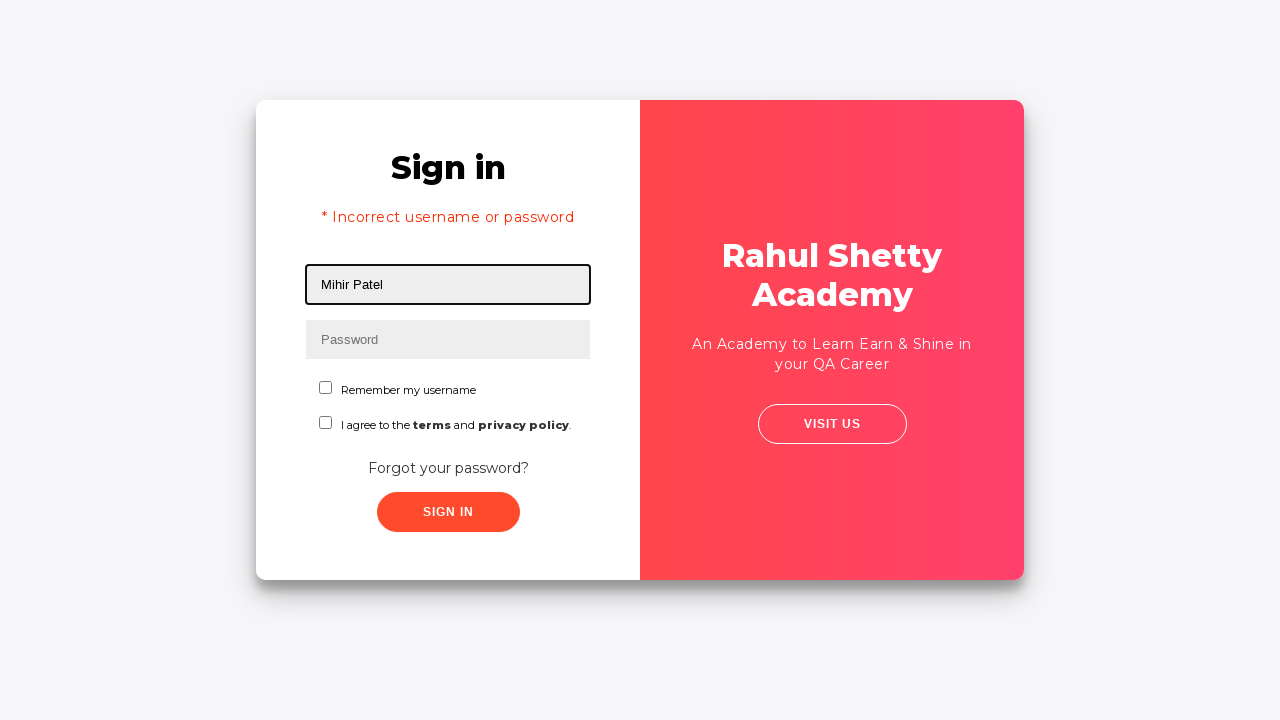

Filled password field with retrieved password on //input[@type='password' and @placeholder='Password']
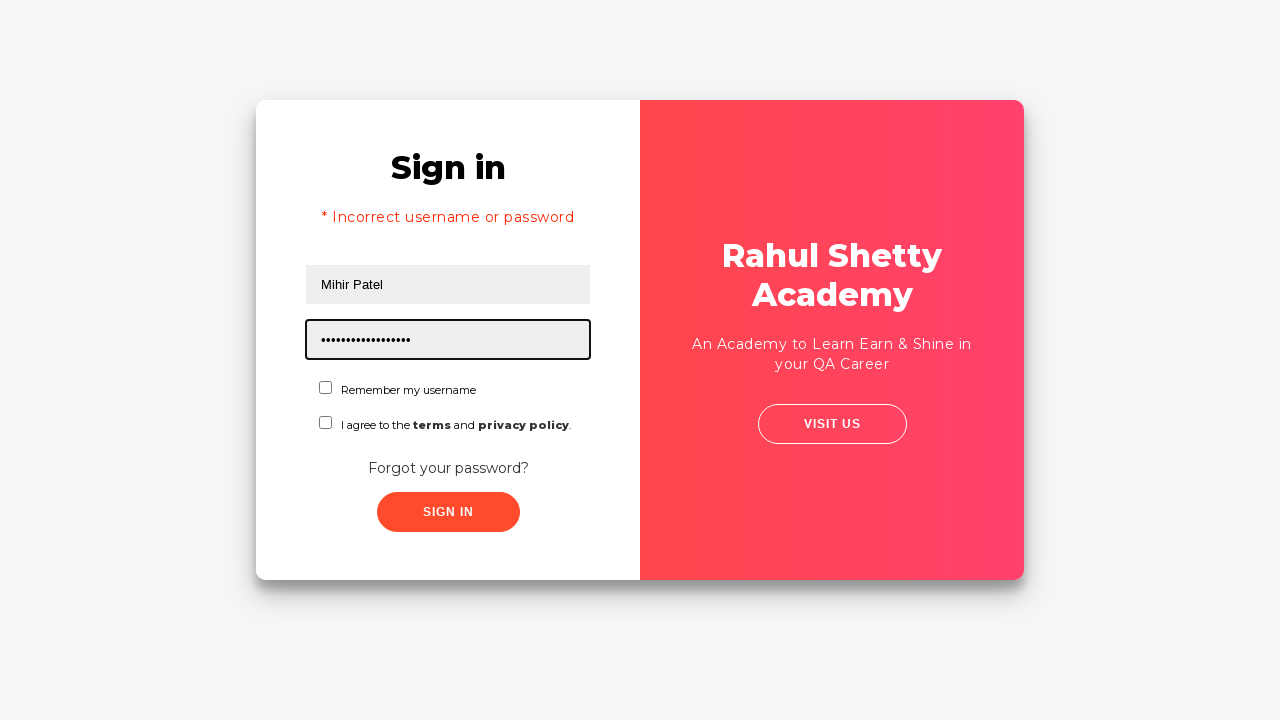

Checked first checkbox at (326, 388) on xpath=//input[@type='checkbox' and @id='chkboxOne']
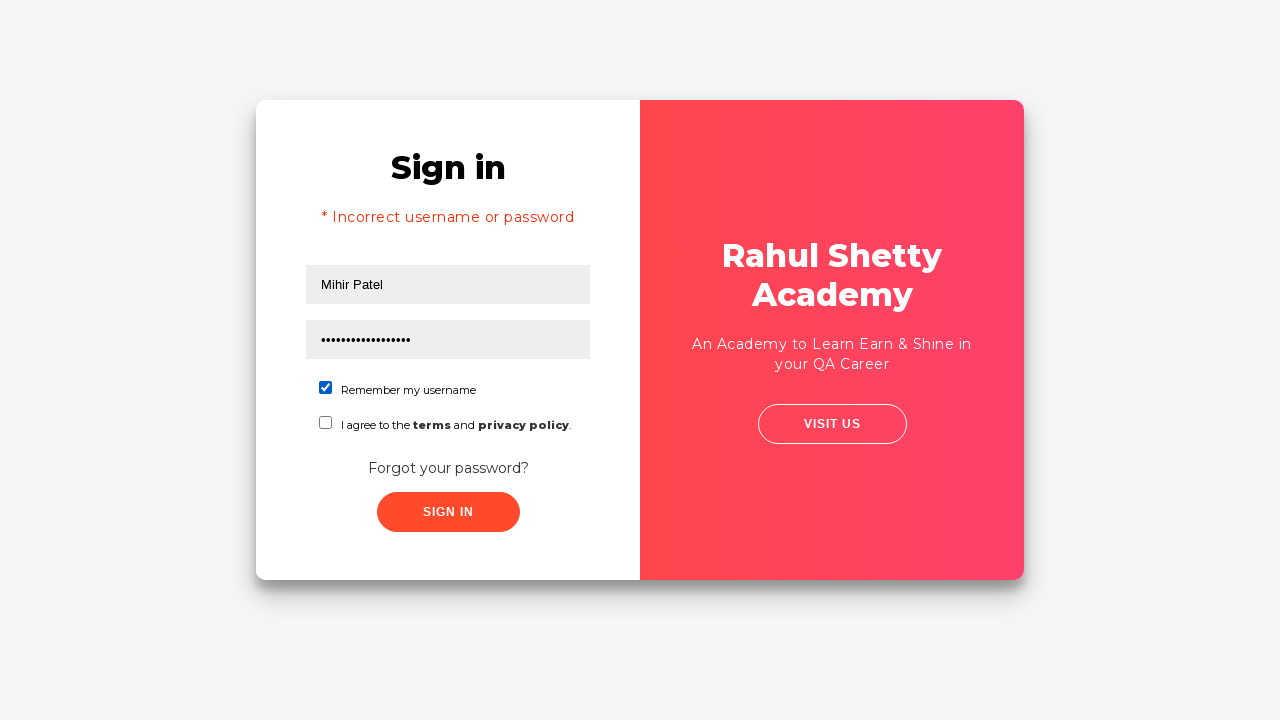

Checked second checkbox at (326, 422) on xpath=//input[@type='checkbox' and @id='chkboxTwo']
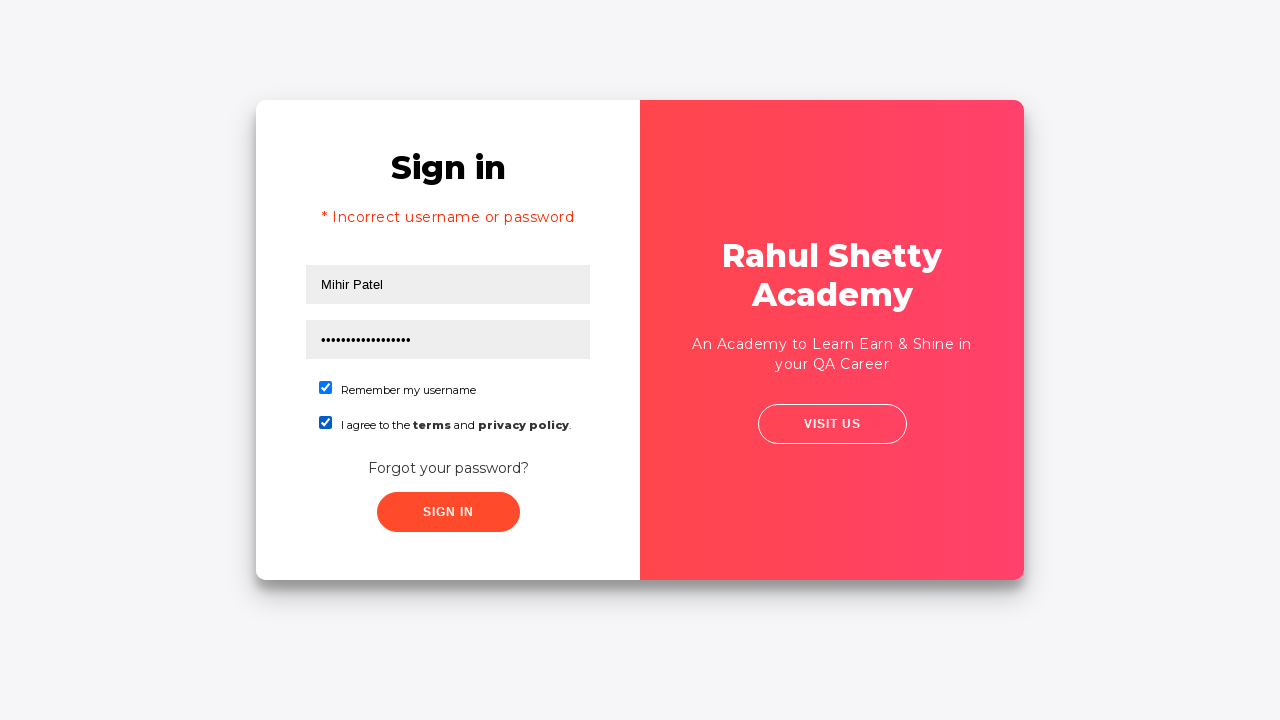

Clicked sign in button with correct credentials at (448, 512) on xpath=//button[@class='submit signInBtn']
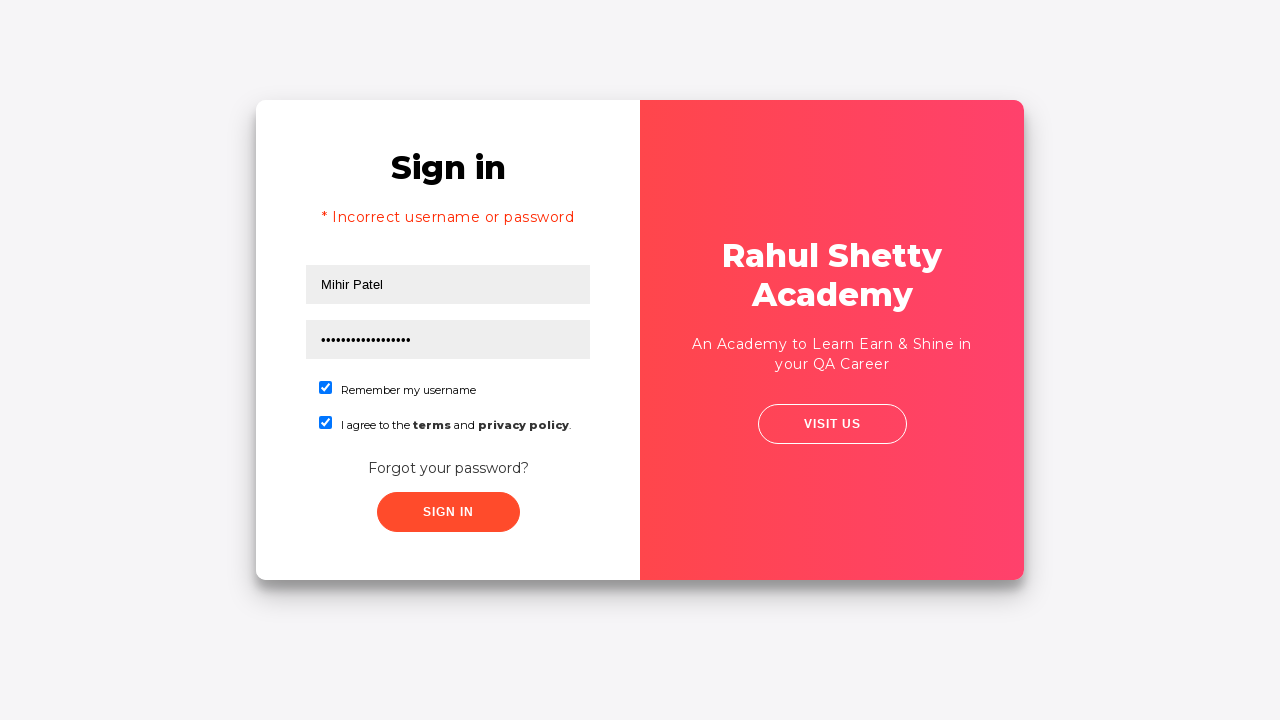

Waited 2 seconds for login to complete
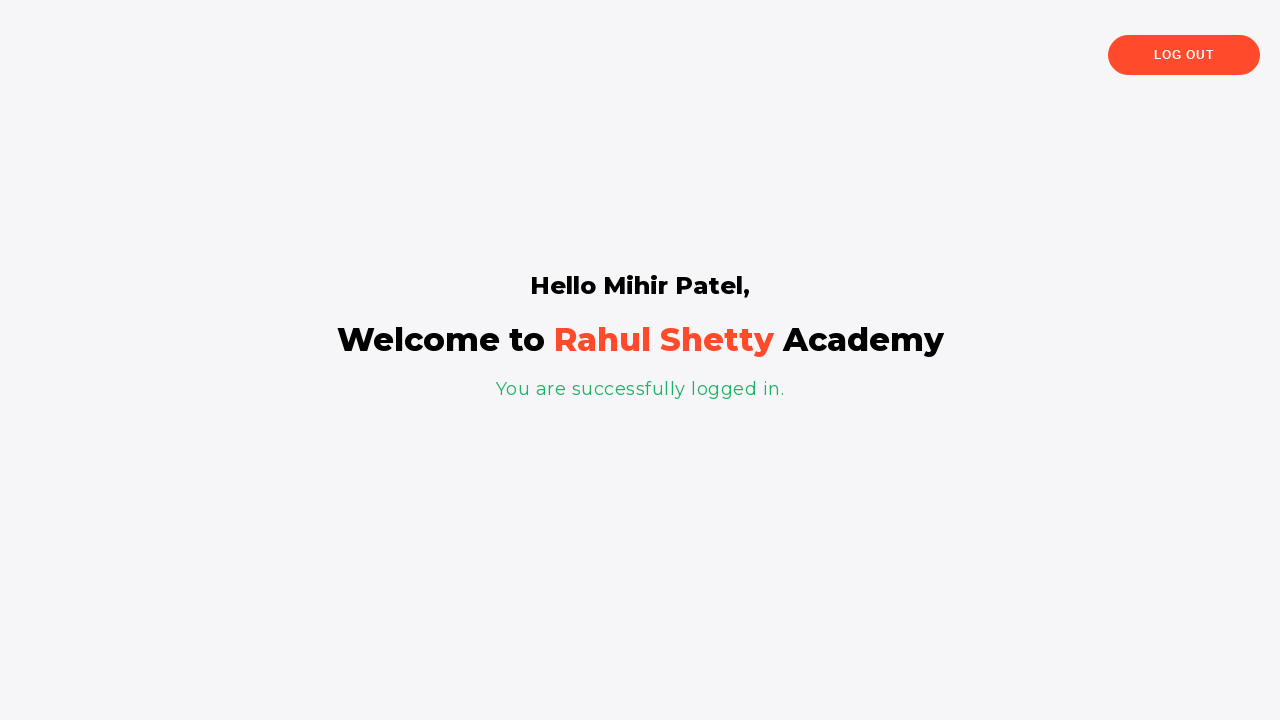

Retrieved success message: 'You are successfully logged in.'
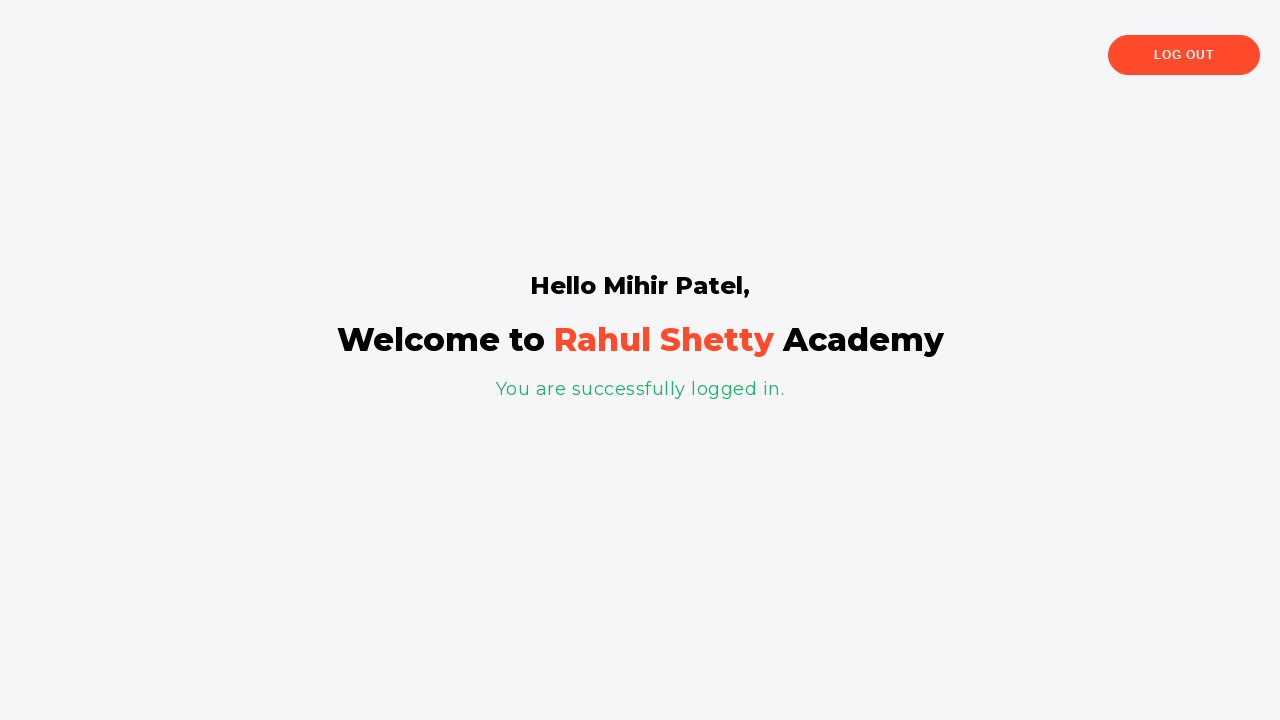

Verified success message is correct
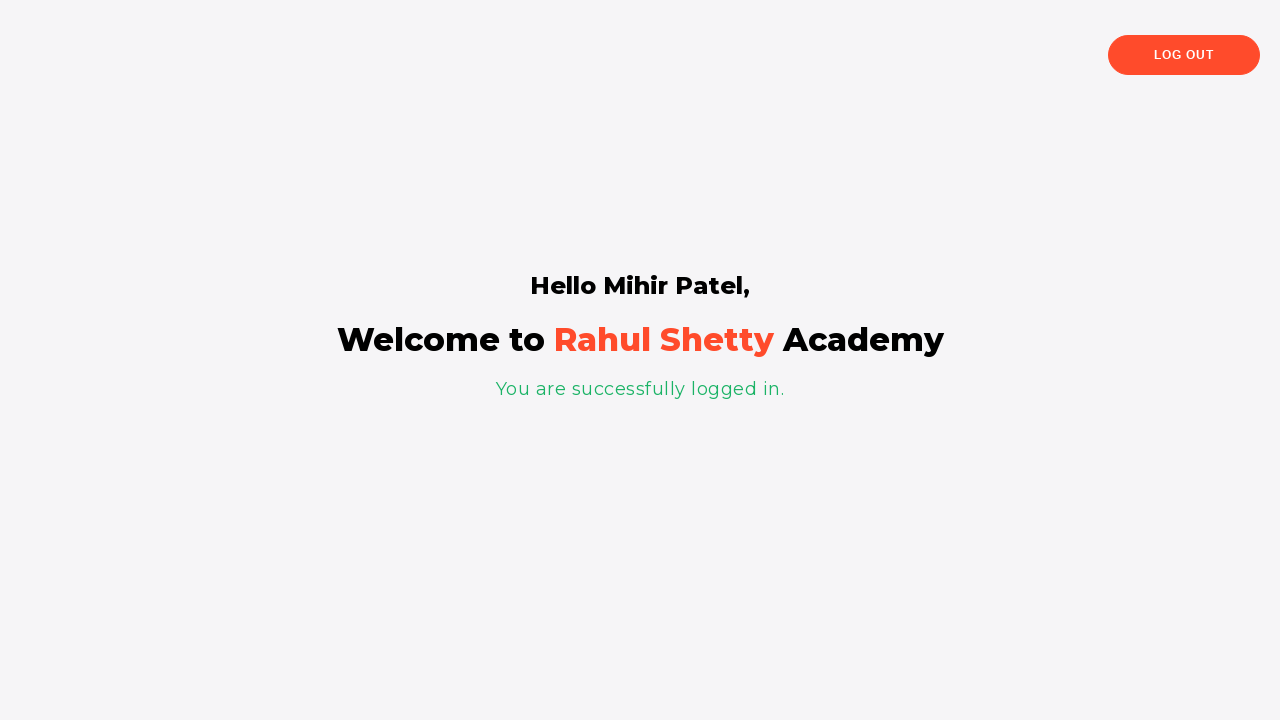

Retrieved greeting text: 'Hello Mihir Patel,'
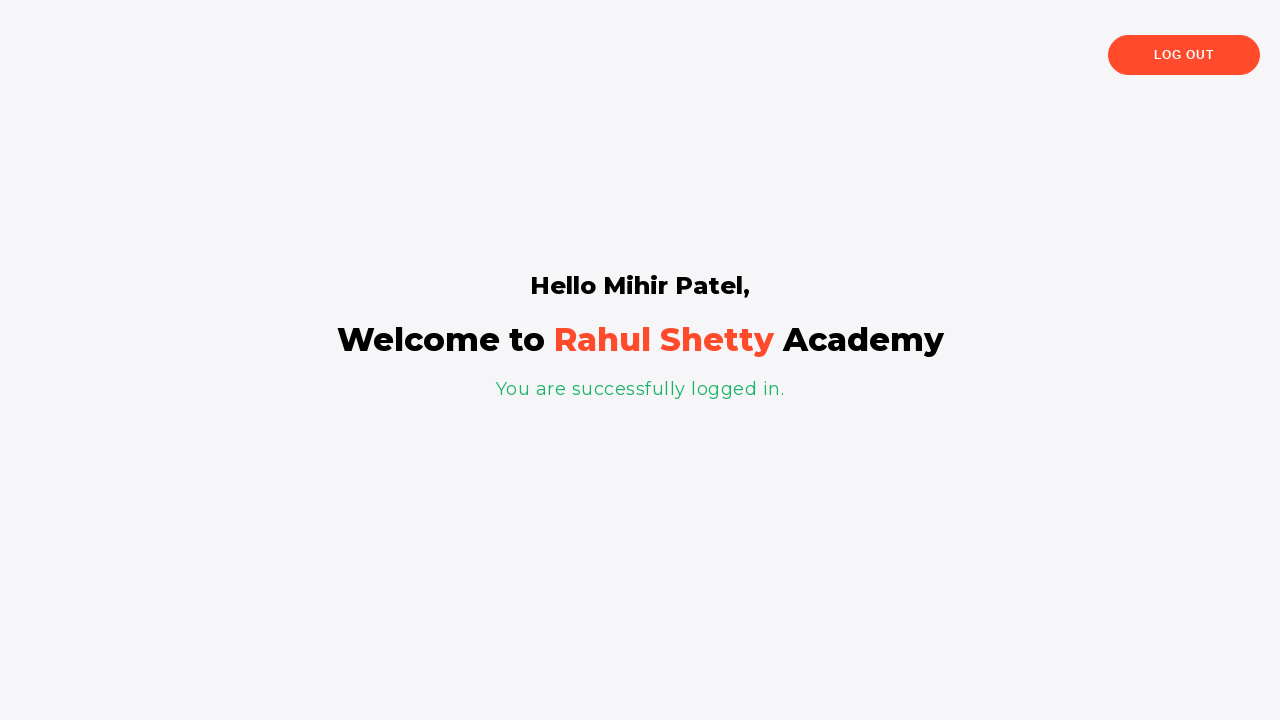

Verified greeting text matches expected 'Hello Mihir Patel,'
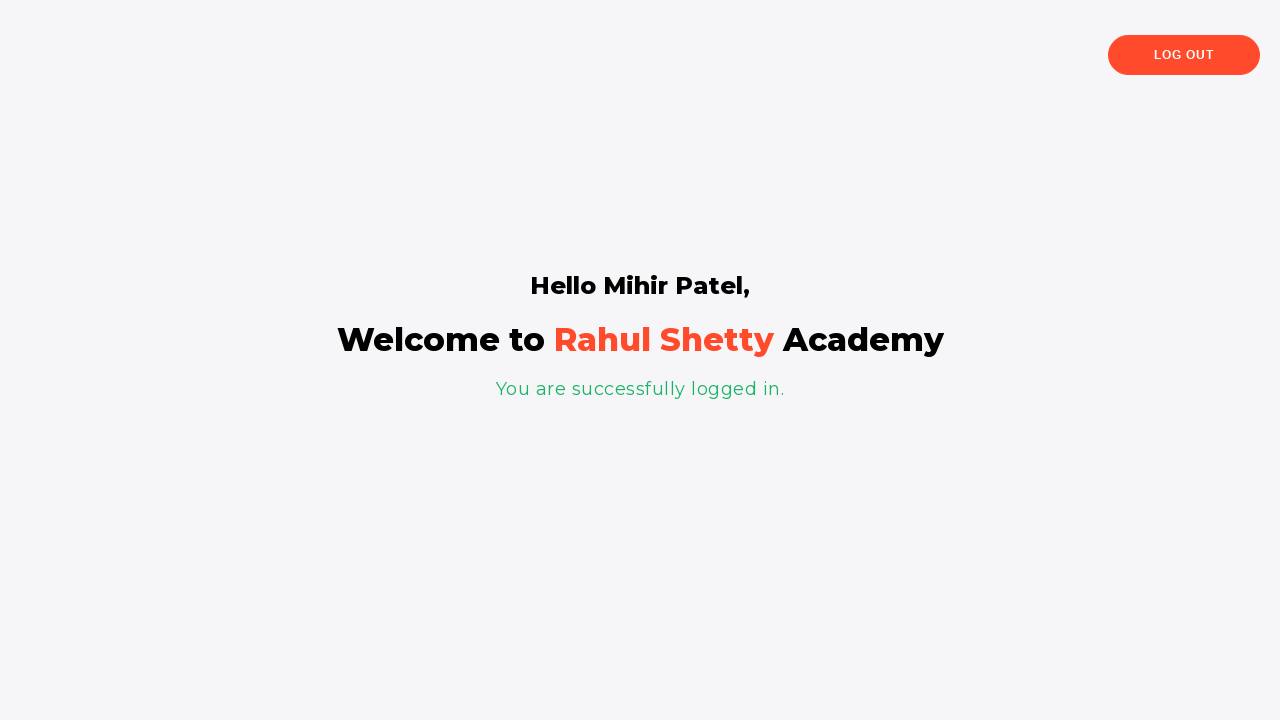

Clicked logout button at (1184, 55) on xpath=//button[@class='logout-btn']
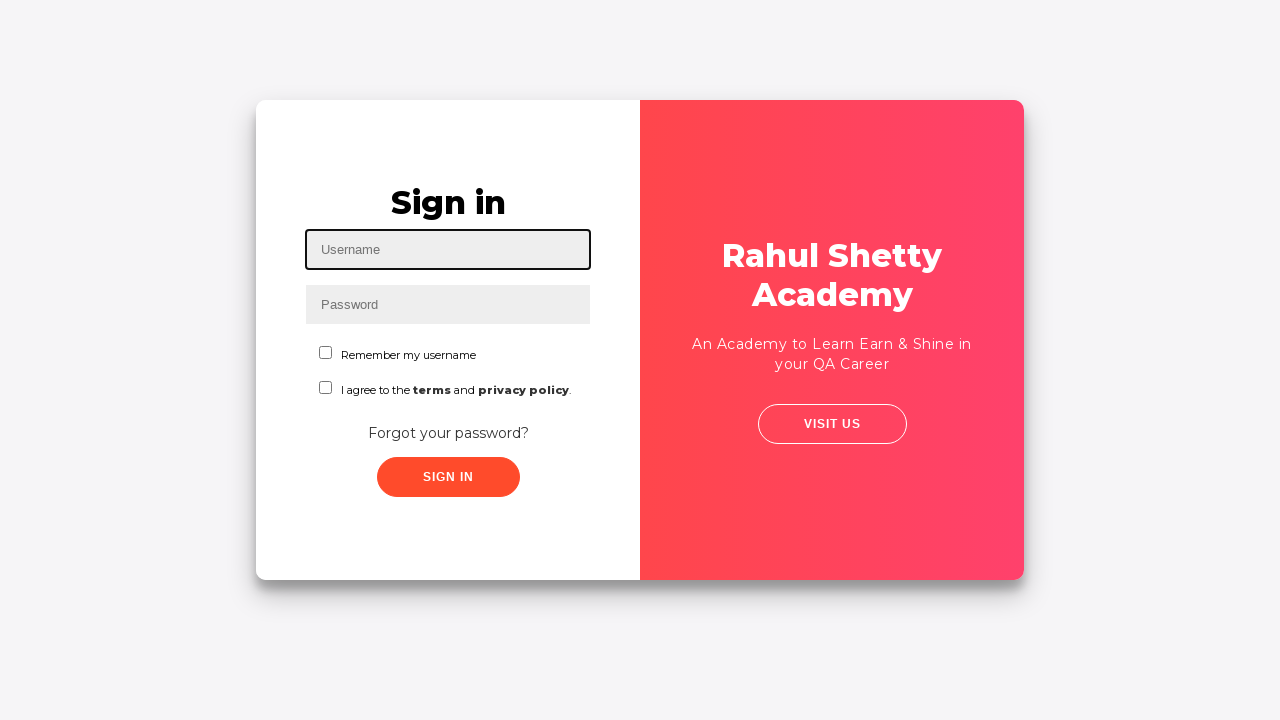

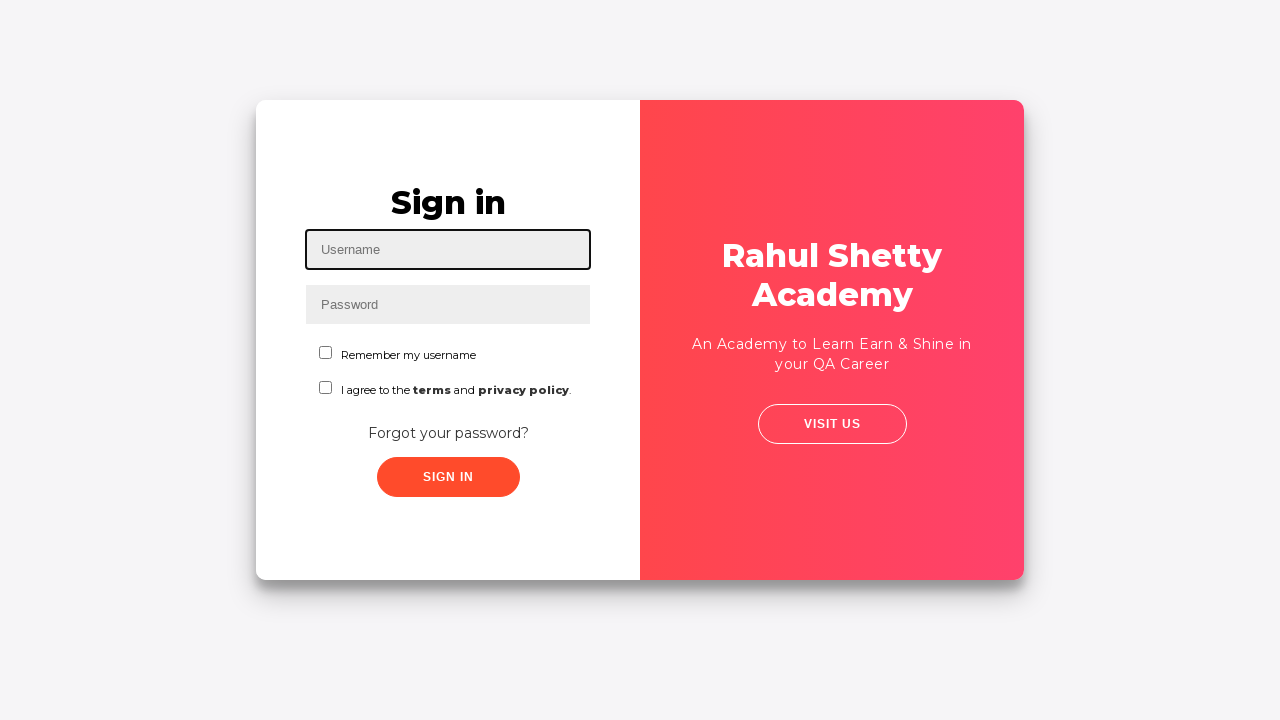